Tests filtering to show only completed todo items

Starting URL: https://demo.playwright.dev/todomvc

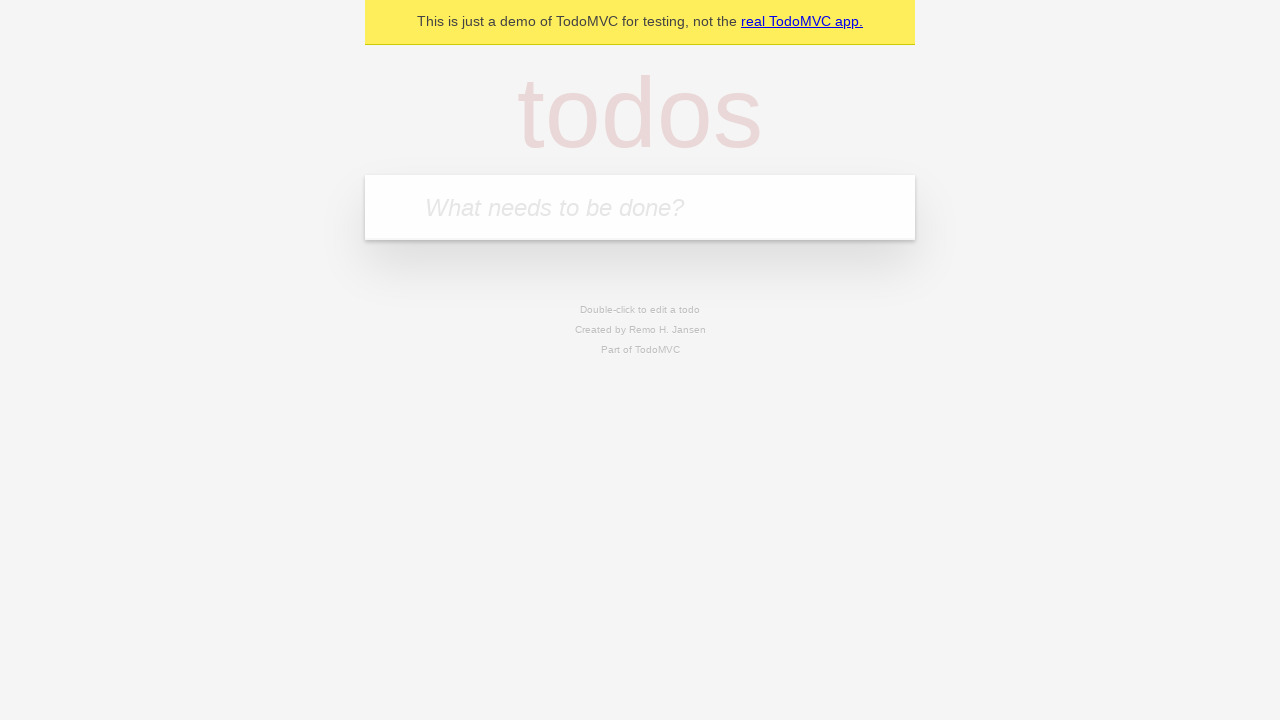

Filled todo input with 'buy some cheese' on internal:attr=[placeholder="What needs to be done?"i]
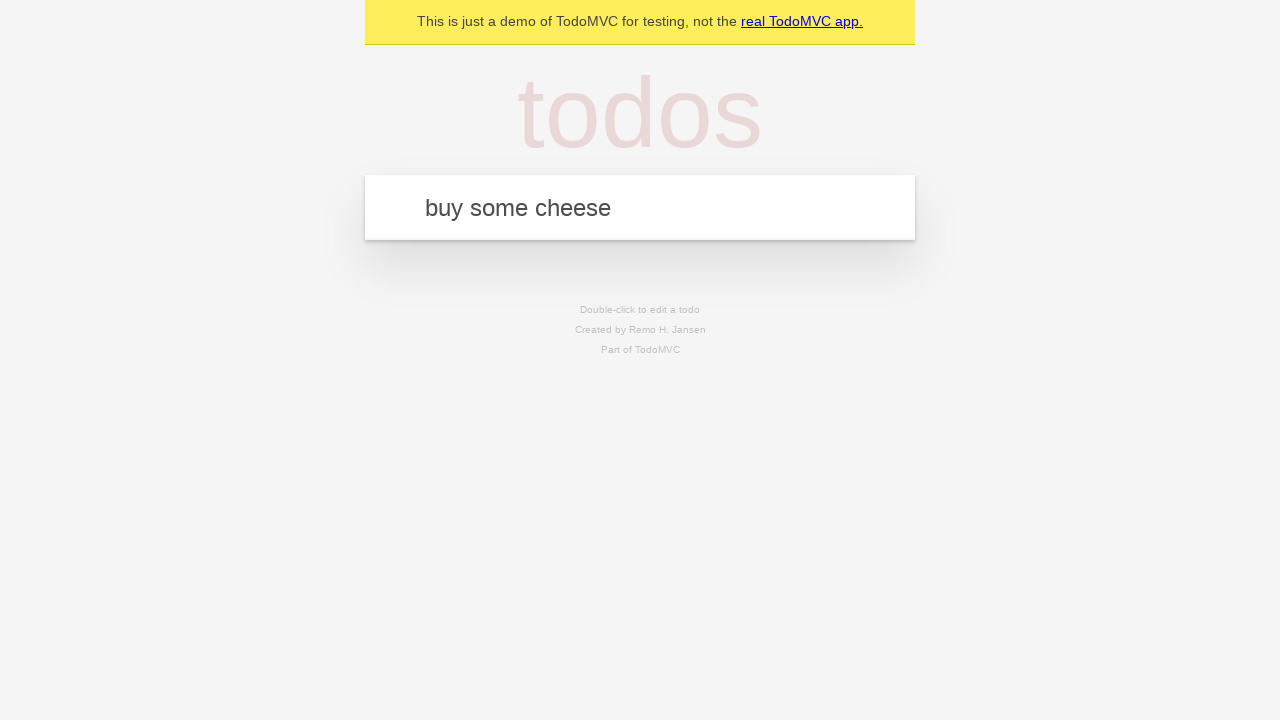

Pressed Enter to add 'buy some cheese' to todo list on internal:attr=[placeholder="What needs to be done?"i]
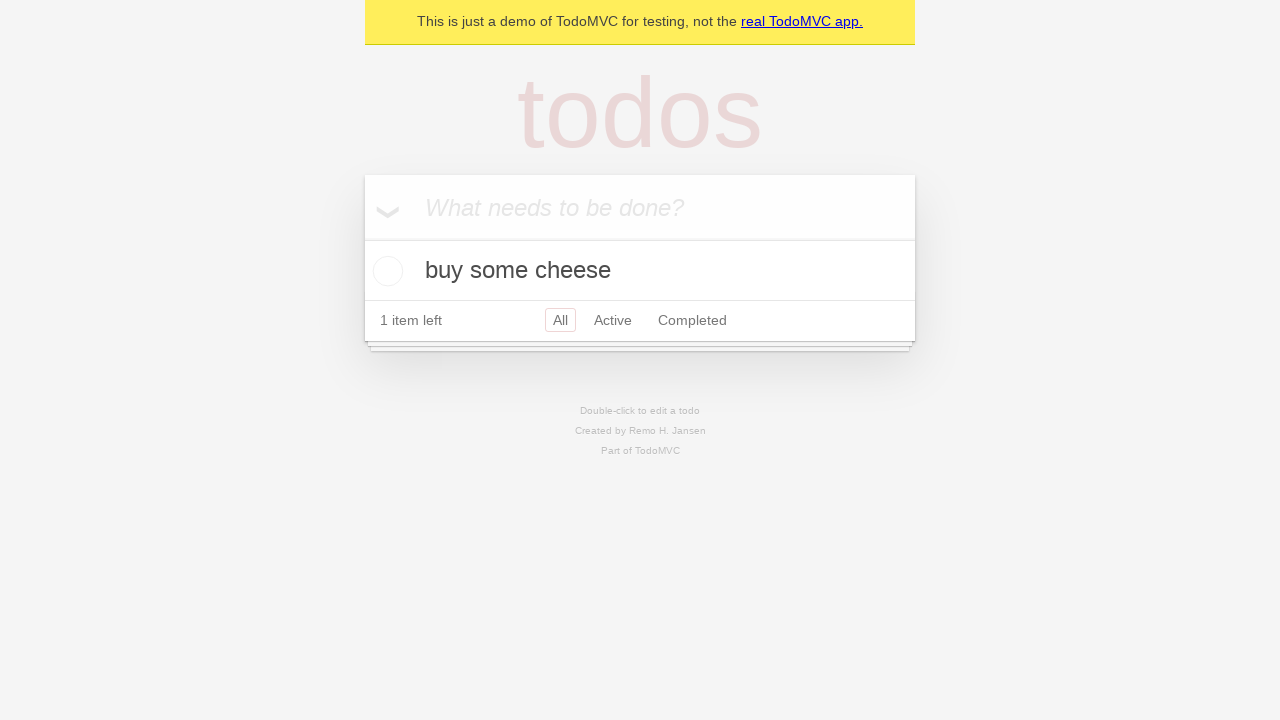

Filled todo input with 'feed the cat' on internal:attr=[placeholder="What needs to be done?"i]
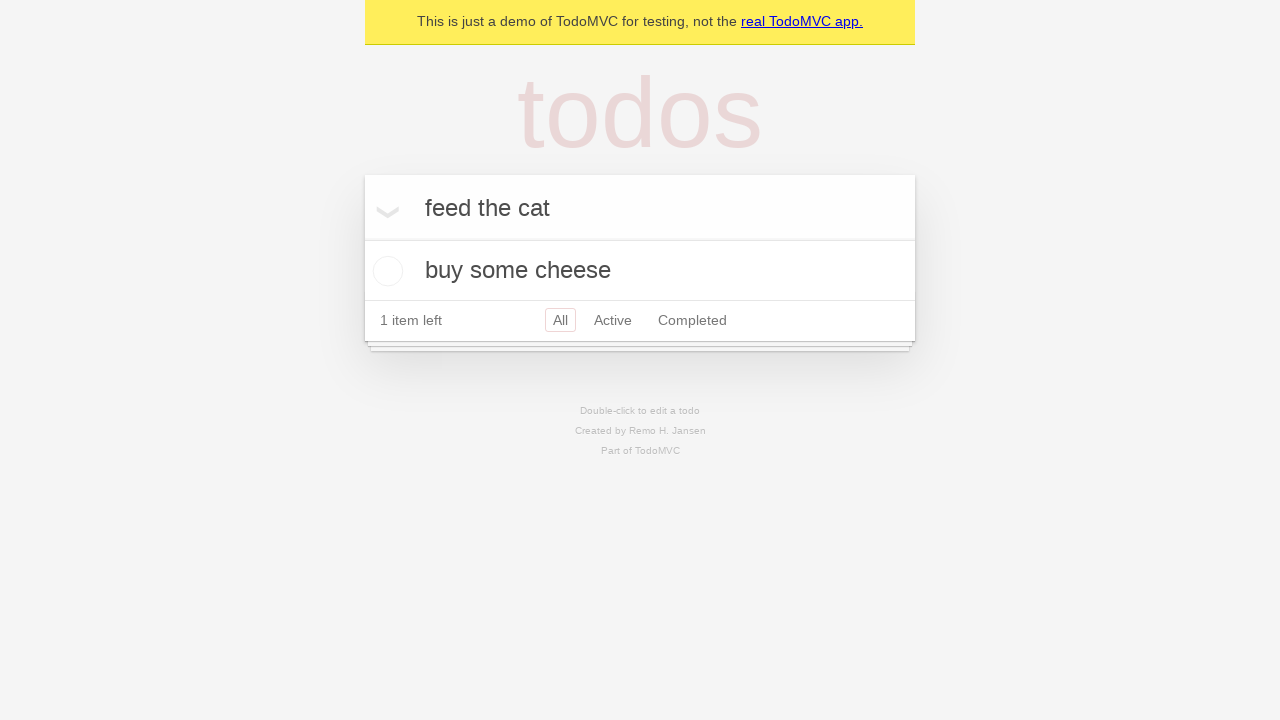

Pressed Enter to add 'feed the cat' to todo list on internal:attr=[placeholder="What needs to be done?"i]
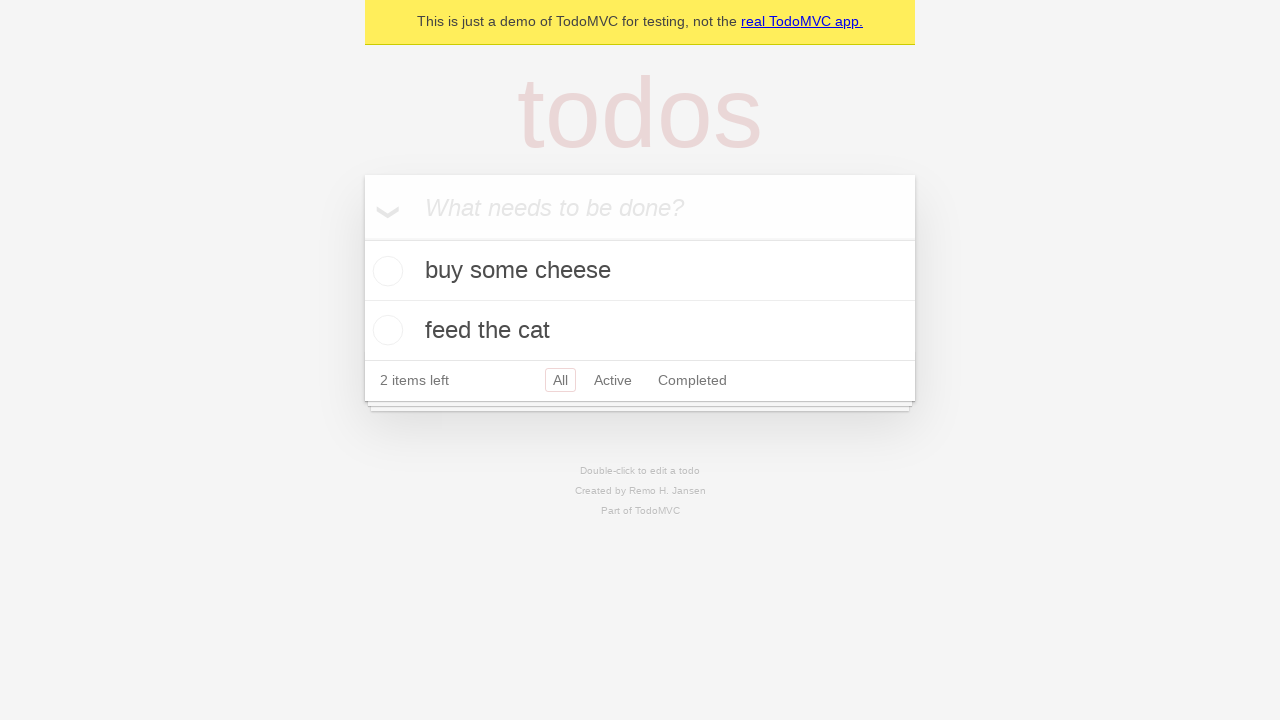

Filled todo input with 'book a doctors appointment' on internal:attr=[placeholder="What needs to be done?"i]
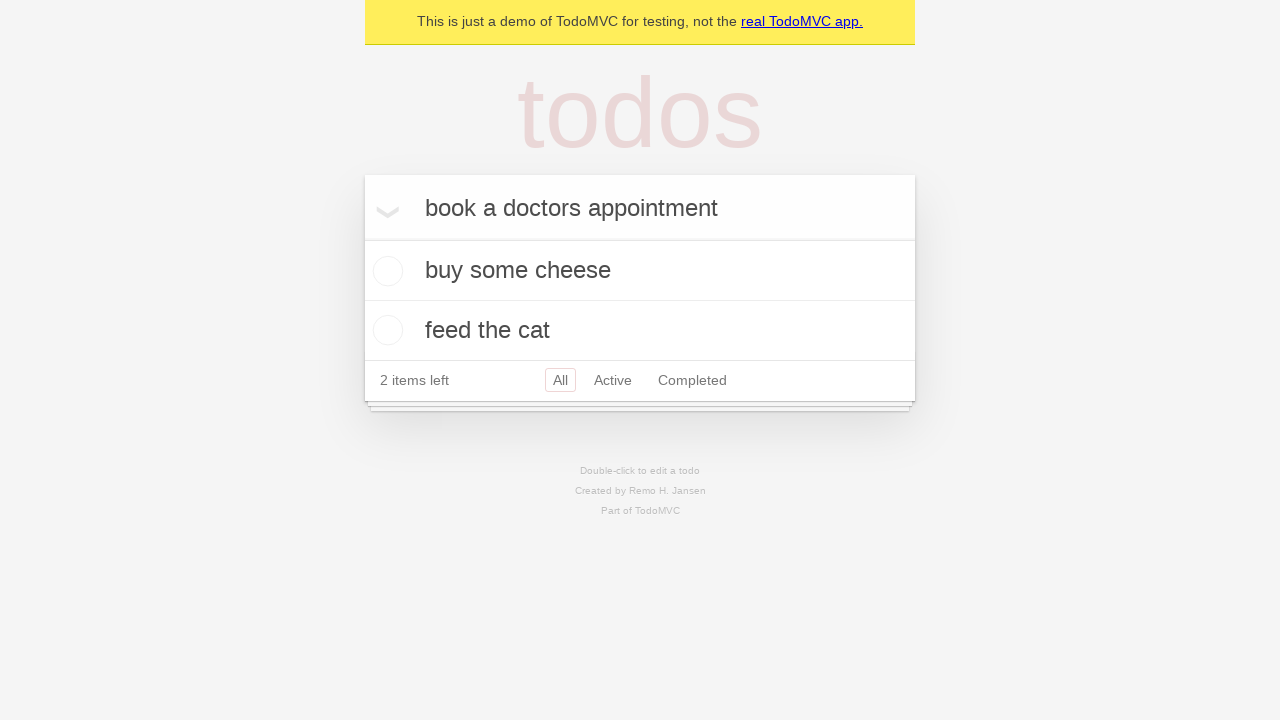

Pressed Enter to add 'book a doctors appointment' to todo list on internal:attr=[placeholder="What needs to be done?"i]
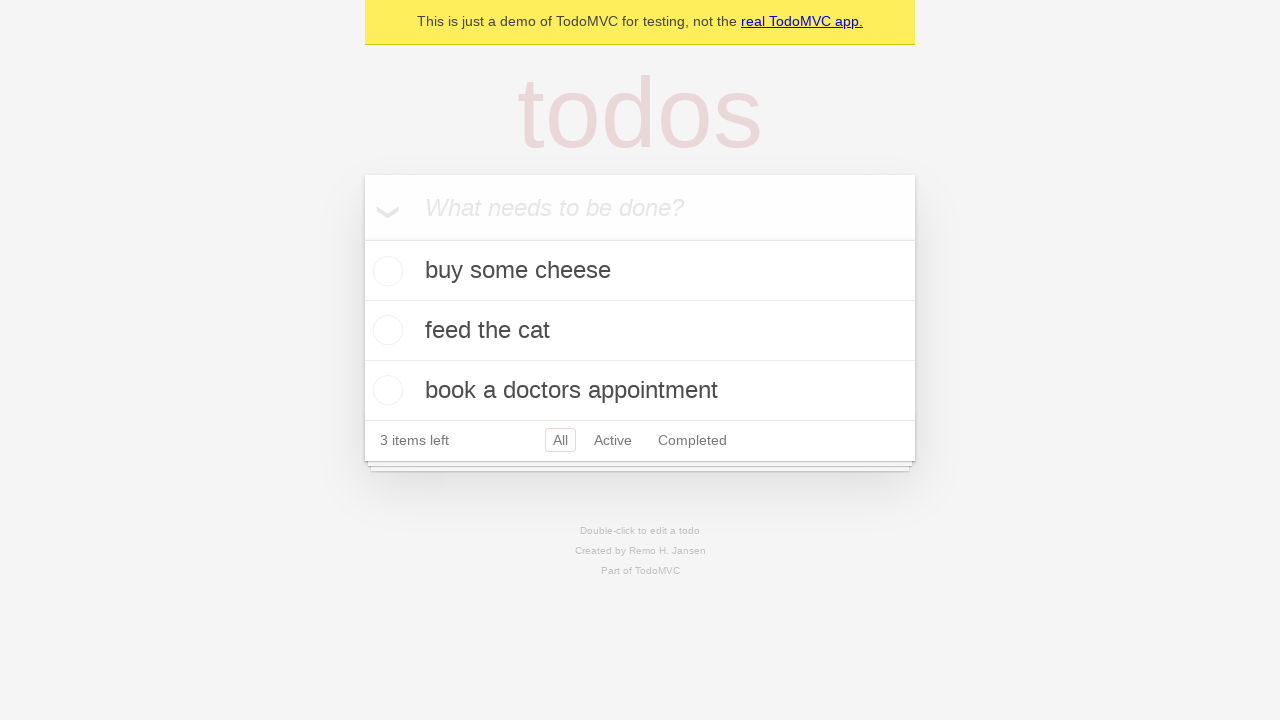

Waited for all 3 todo items to be created
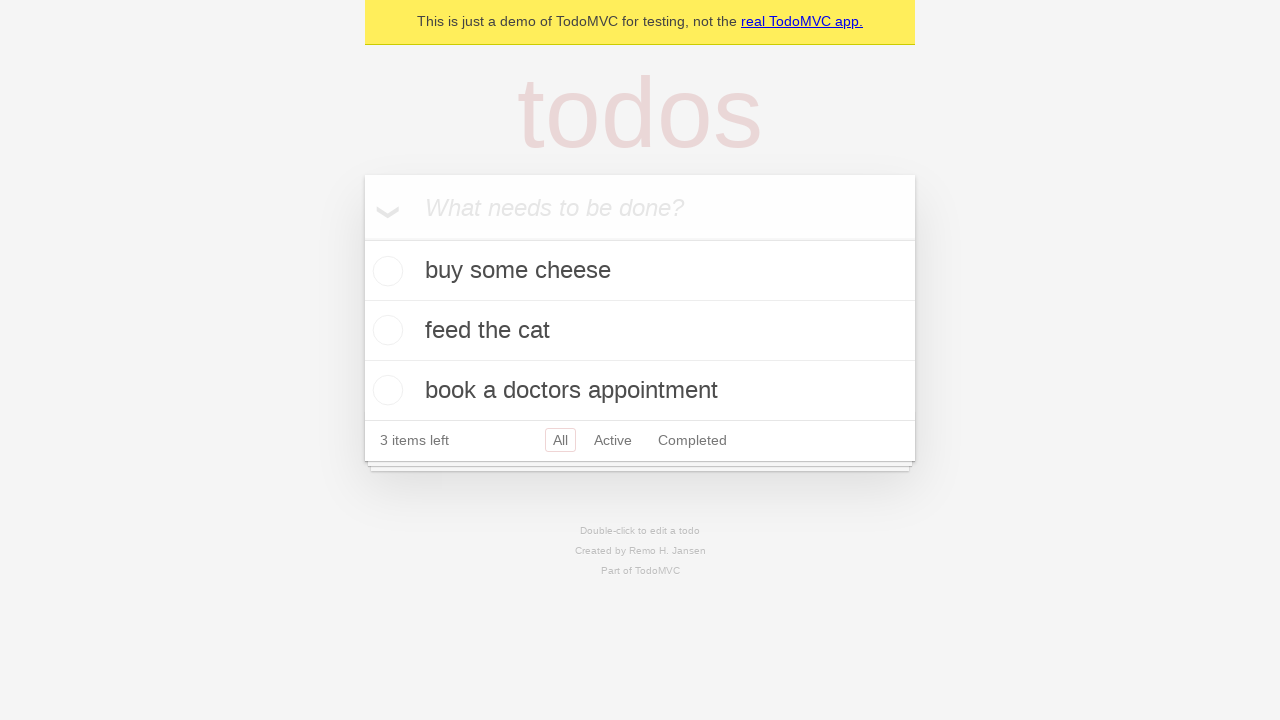

Checked the second todo item as completed at (385, 330) on internal:testid=[data-testid="todo-item"s] >> nth=1 >> internal:role=checkbox
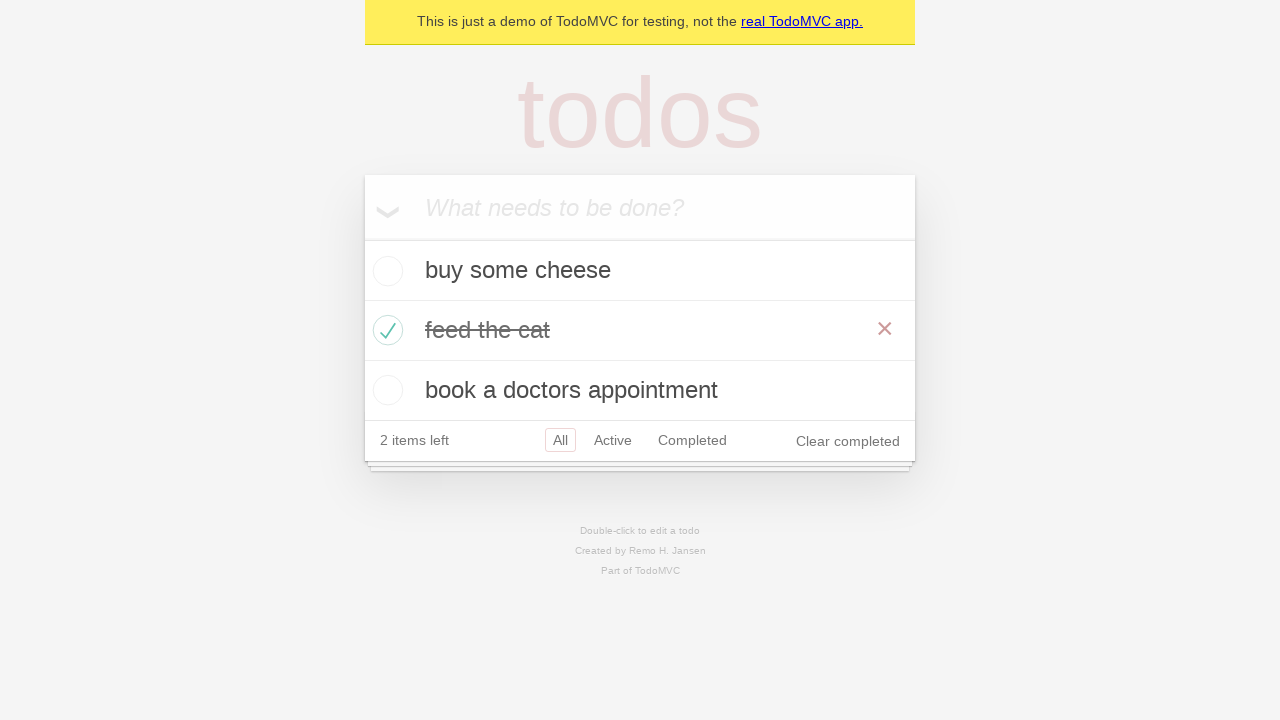

Clicked the 'Completed' filter link at (692, 440) on internal:role=link[name="Completed"i]
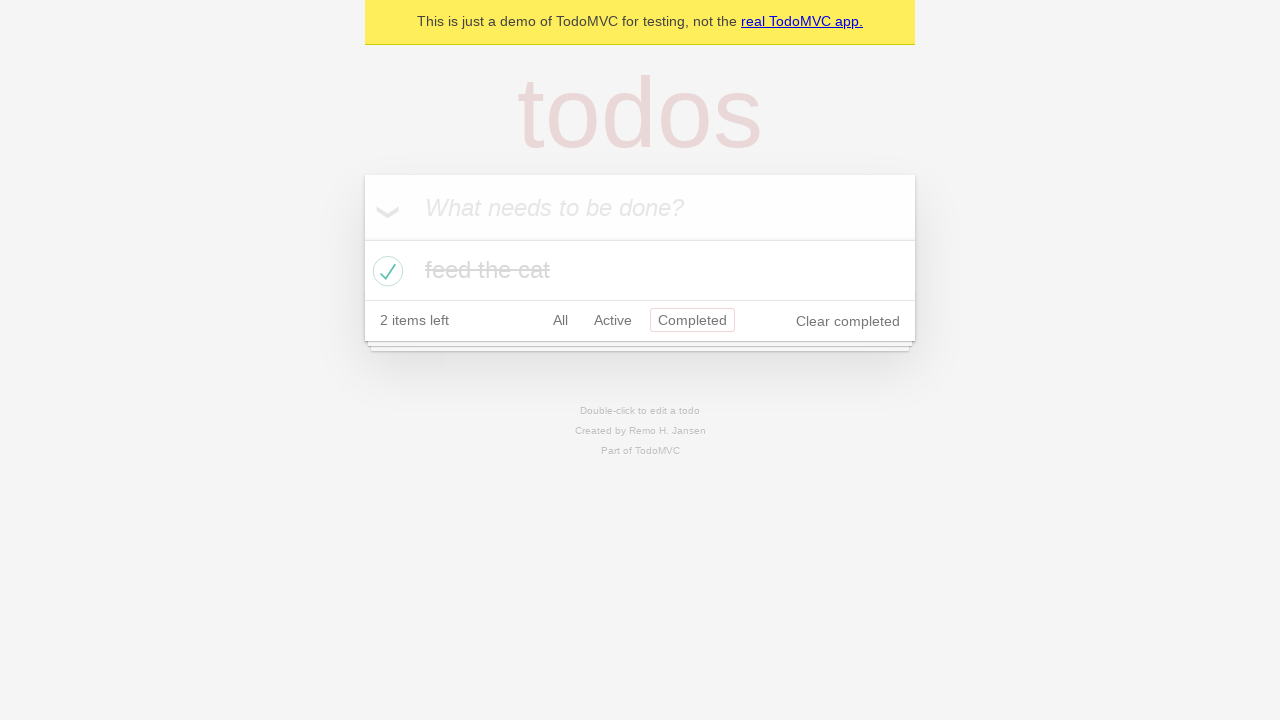

Filter applied successfully, displaying only completed items
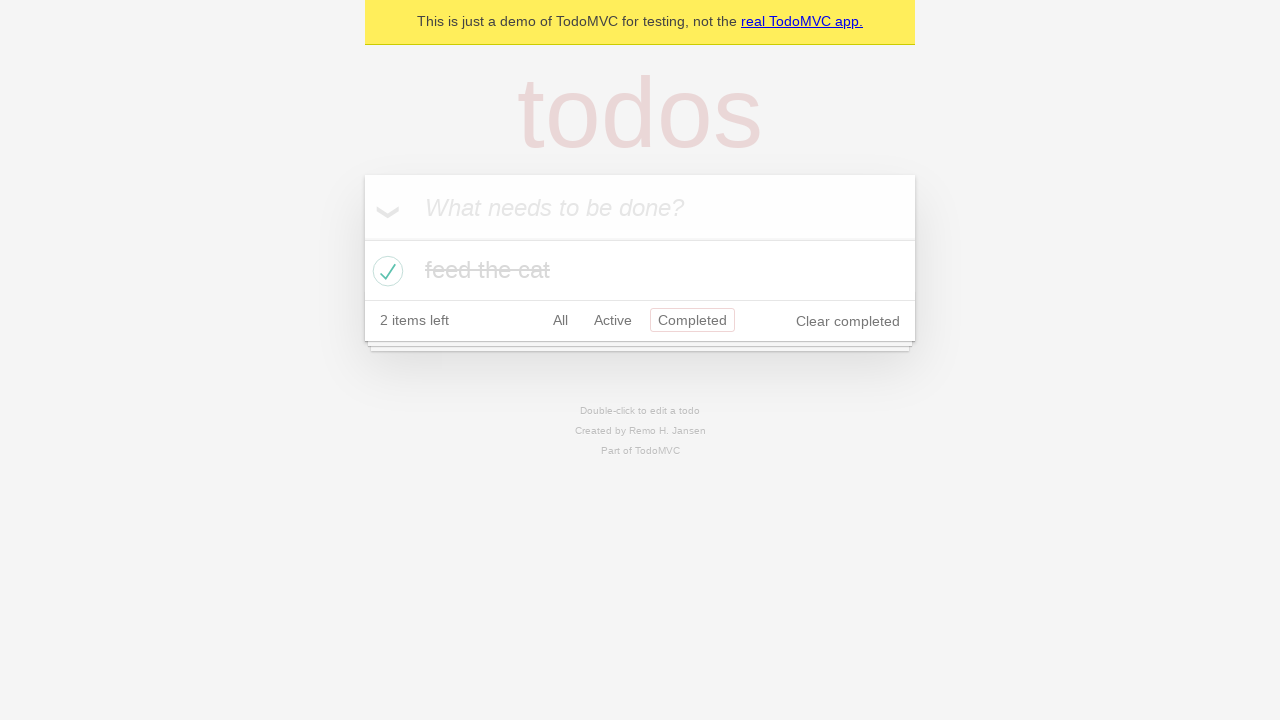

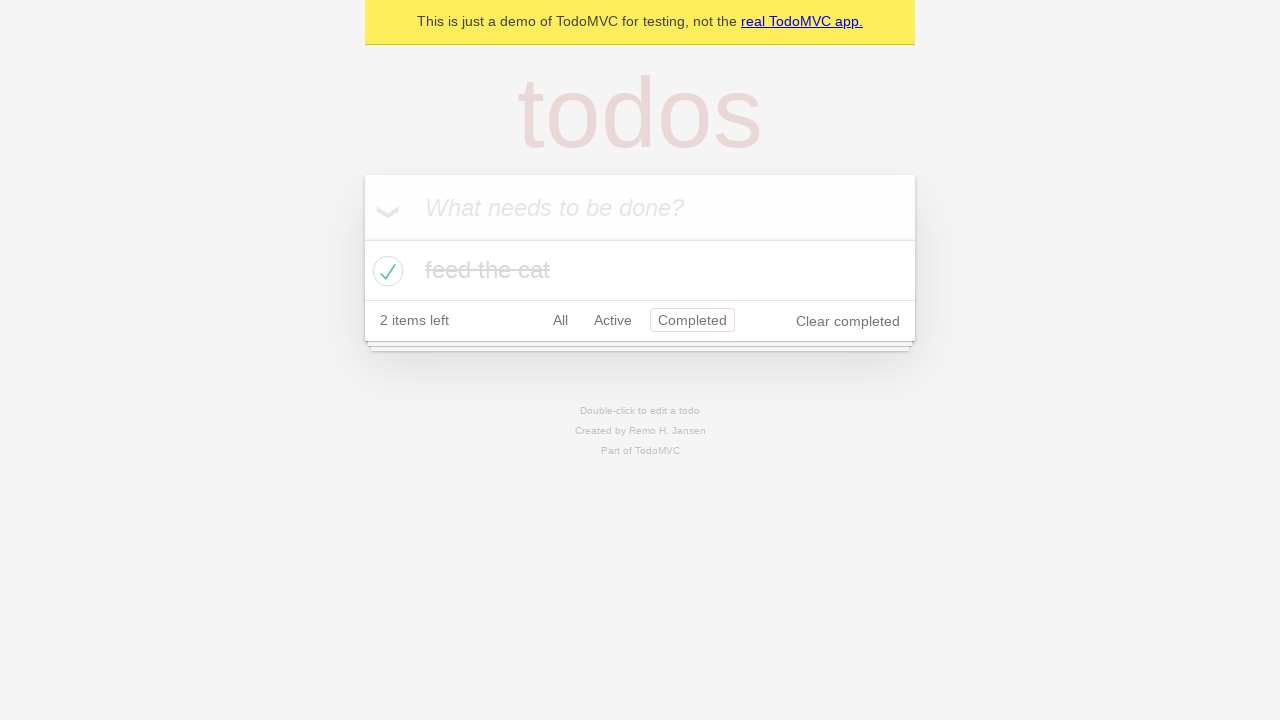